Tests that the Clear completed button is hidden when no items are completed

Starting URL: https://demo.playwright.dev/todomvc

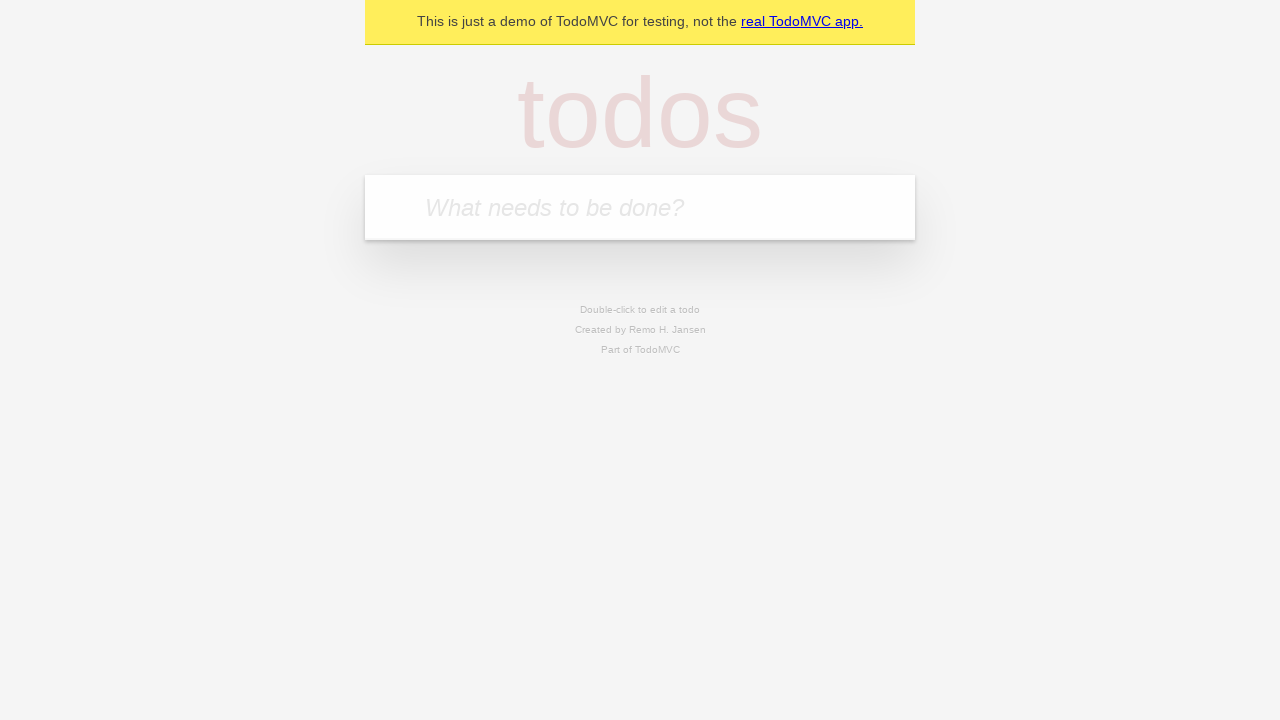

Filled todo input with 'buy some cheese' on internal:attr=[placeholder="What needs to be done?"i]
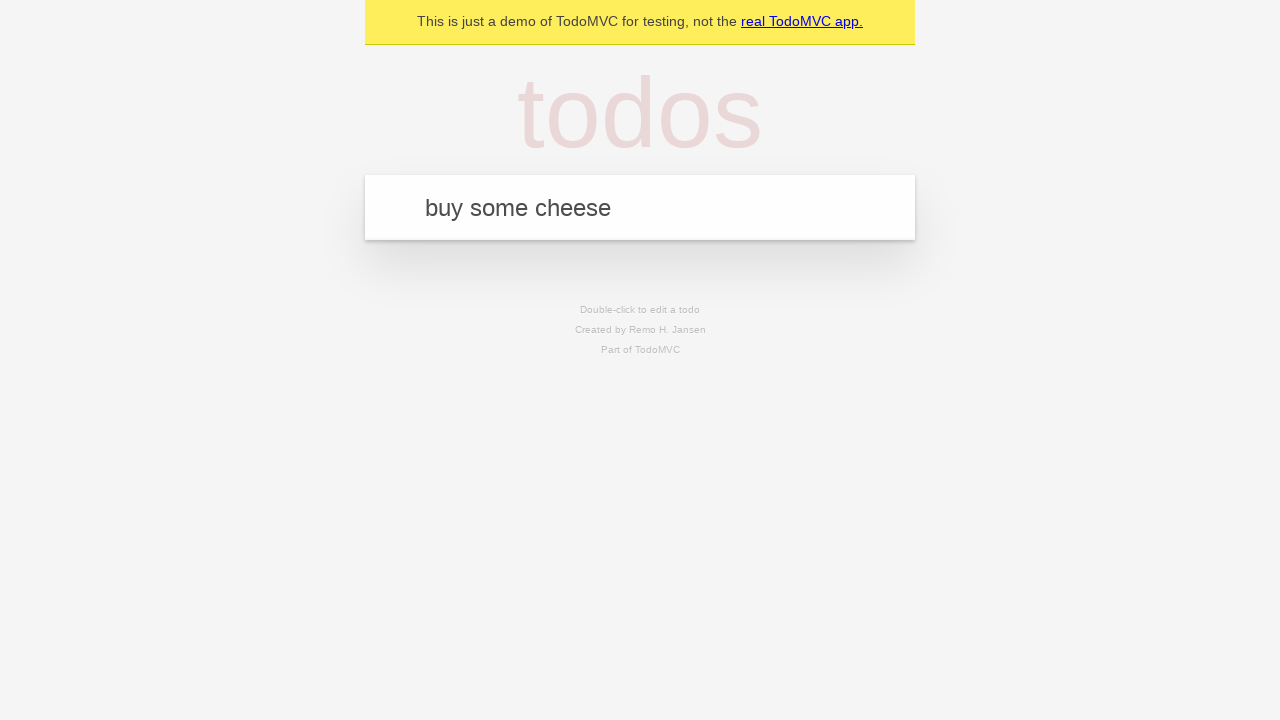

Pressed Enter to add 'buy some cheese' to todo list on internal:attr=[placeholder="What needs to be done?"i]
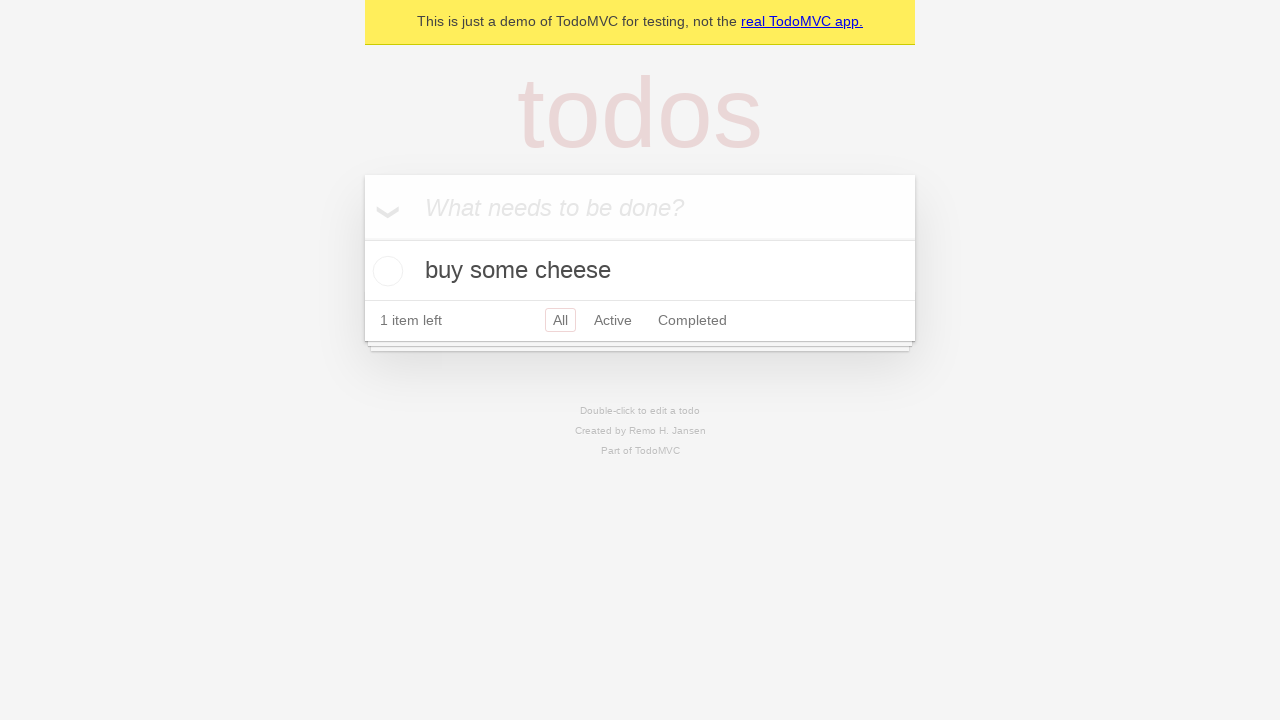

Filled todo input with 'feed the cat' on internal:attr=[placeholder="What needs to be done?"i]
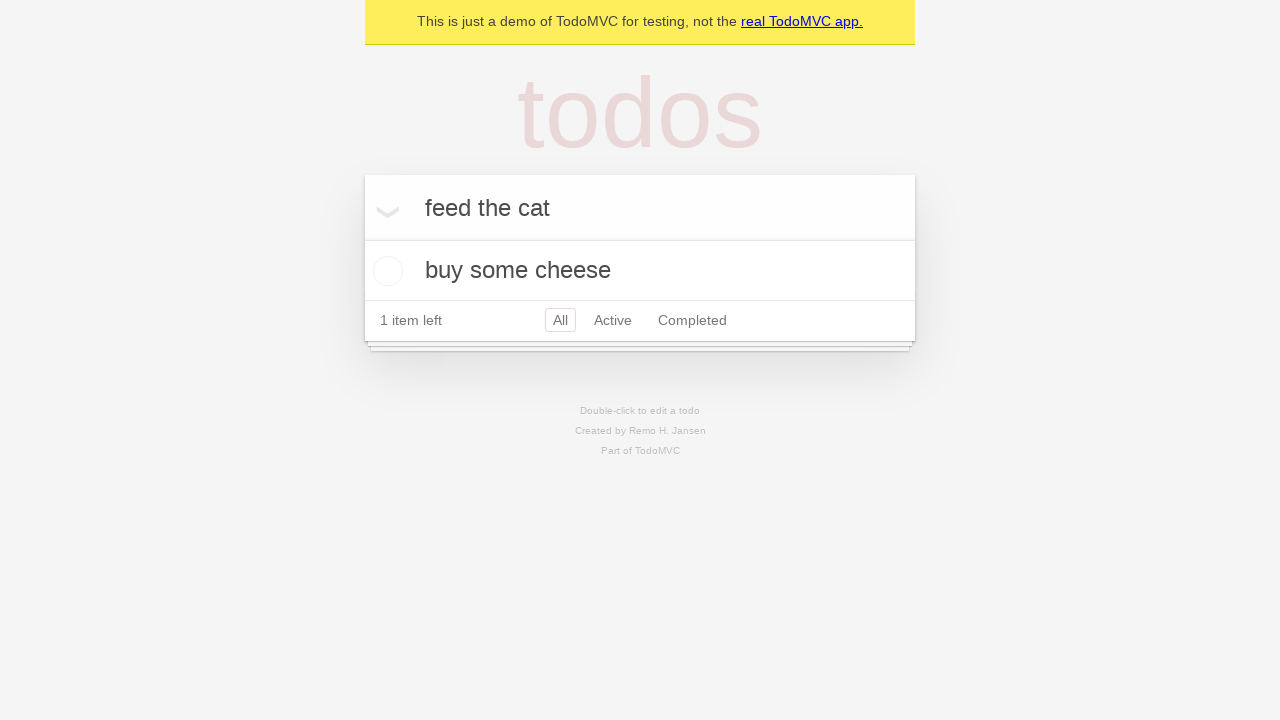

Pressed Enter to add 'feed the cat' to todo list on internal:attr=[placeholder="What needs to be done?"i]
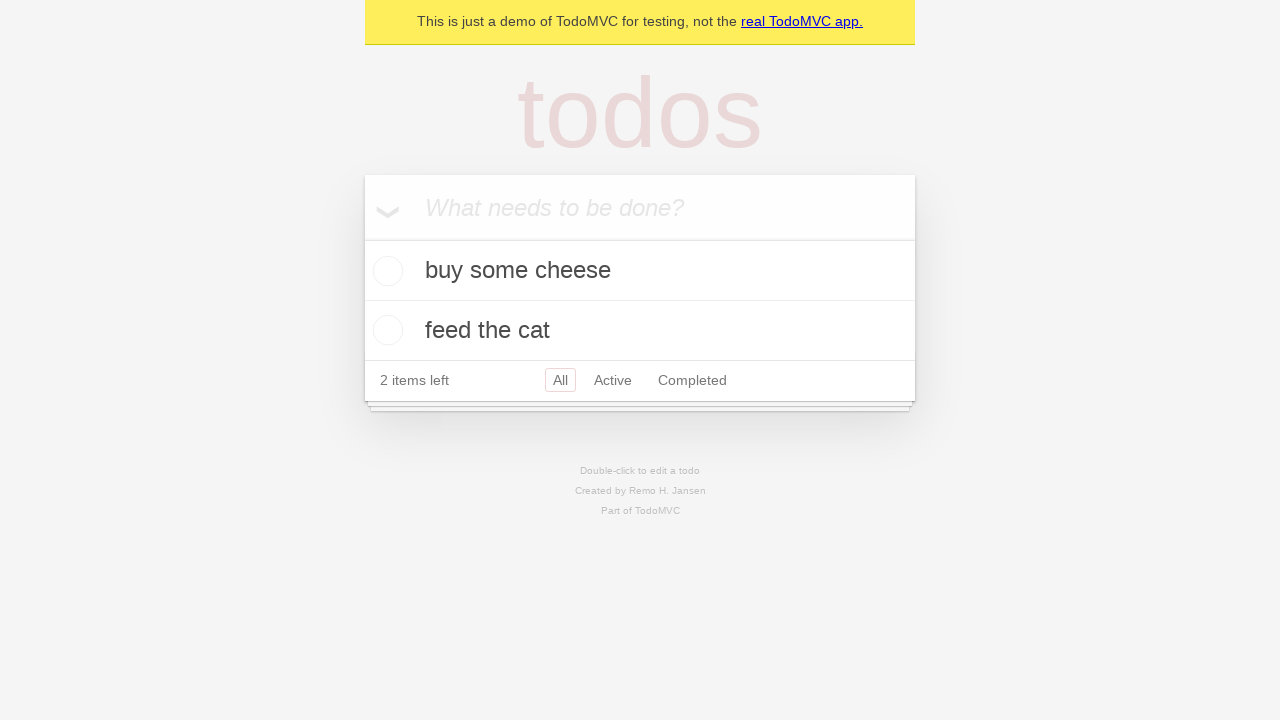

Filled todo input with 'book a doctors appointment' on internal:attr=[placeholder="What needs to be done?"i]
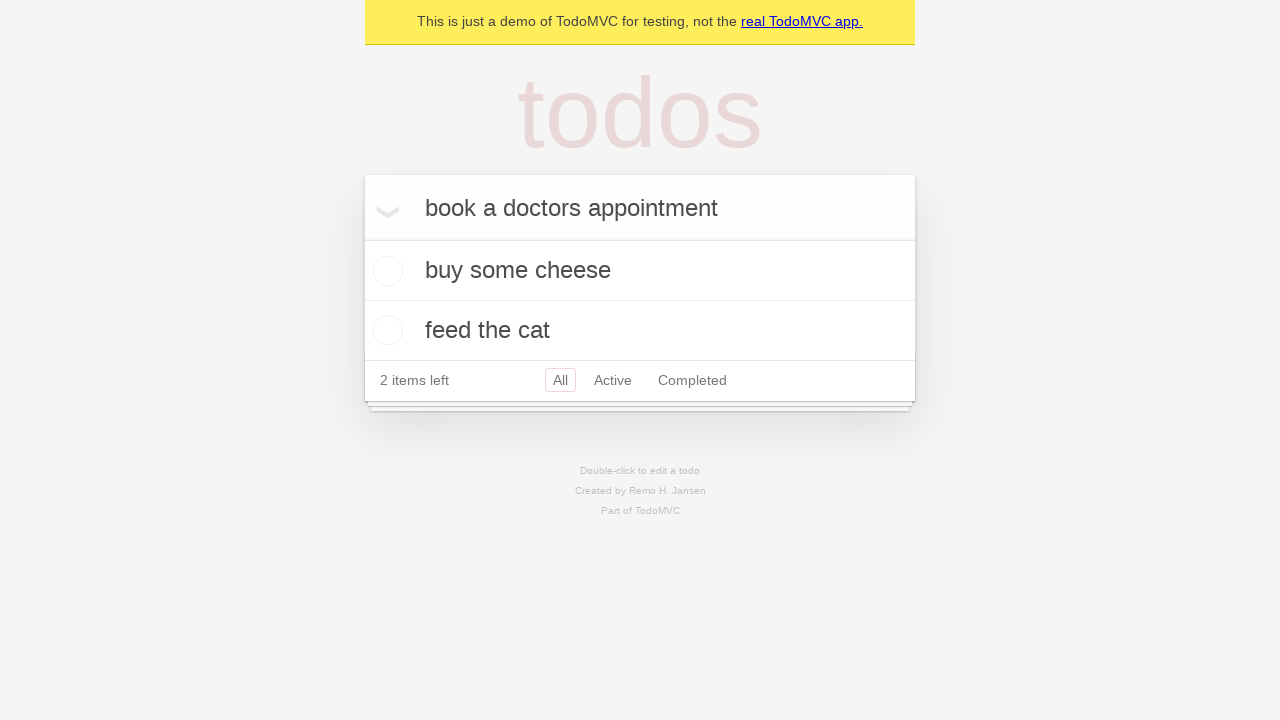

Pressed Enter to add 'book a doctors appointment' to todo list on internal:attr=[placeholder="What needs to be done?"i]
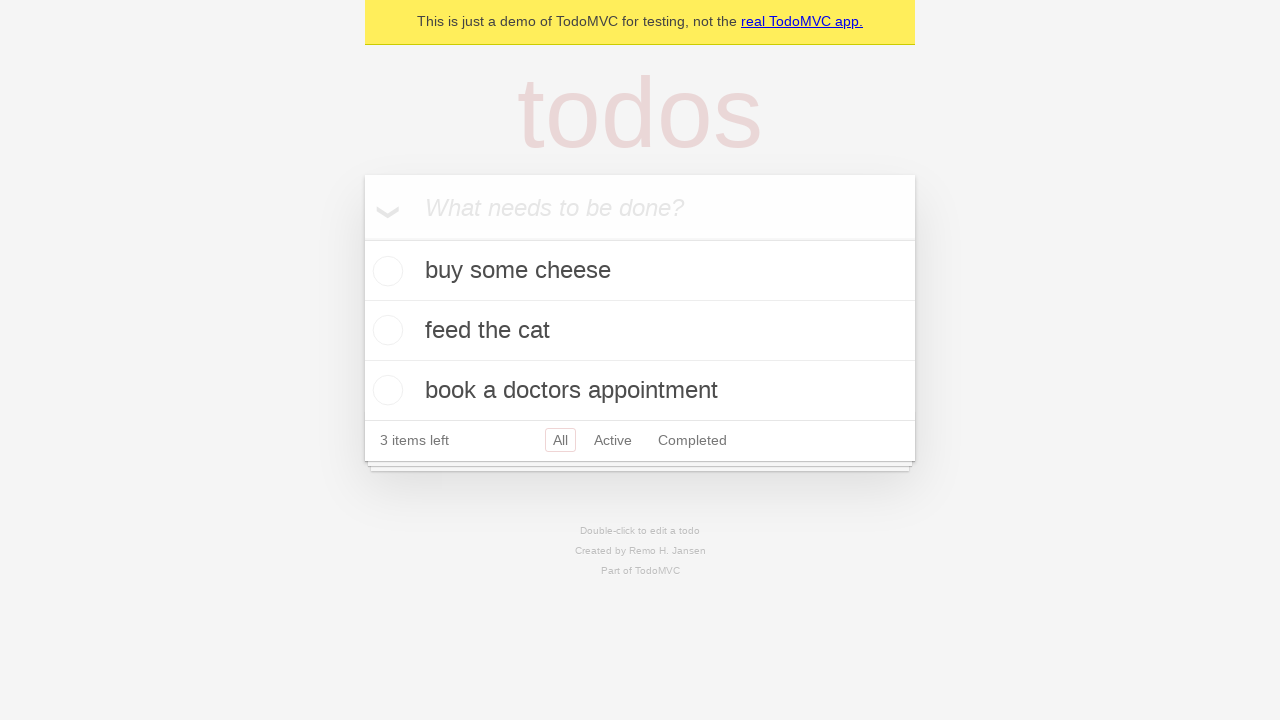

Checked the first todo item as completed at (385, 271) on .todo-list li .toggle >> nth=0
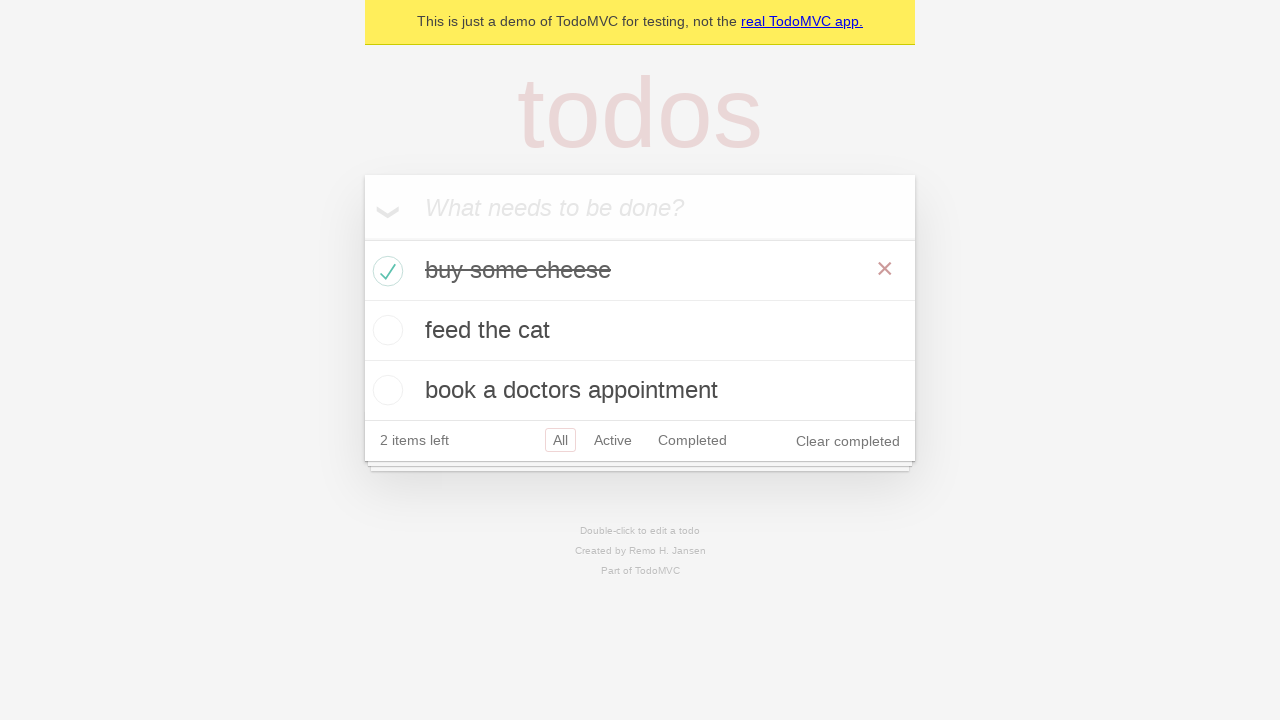

Clicked Clear completed button to remove completed item at (848, 441) on internal:role=button[name="Clear completed"i]
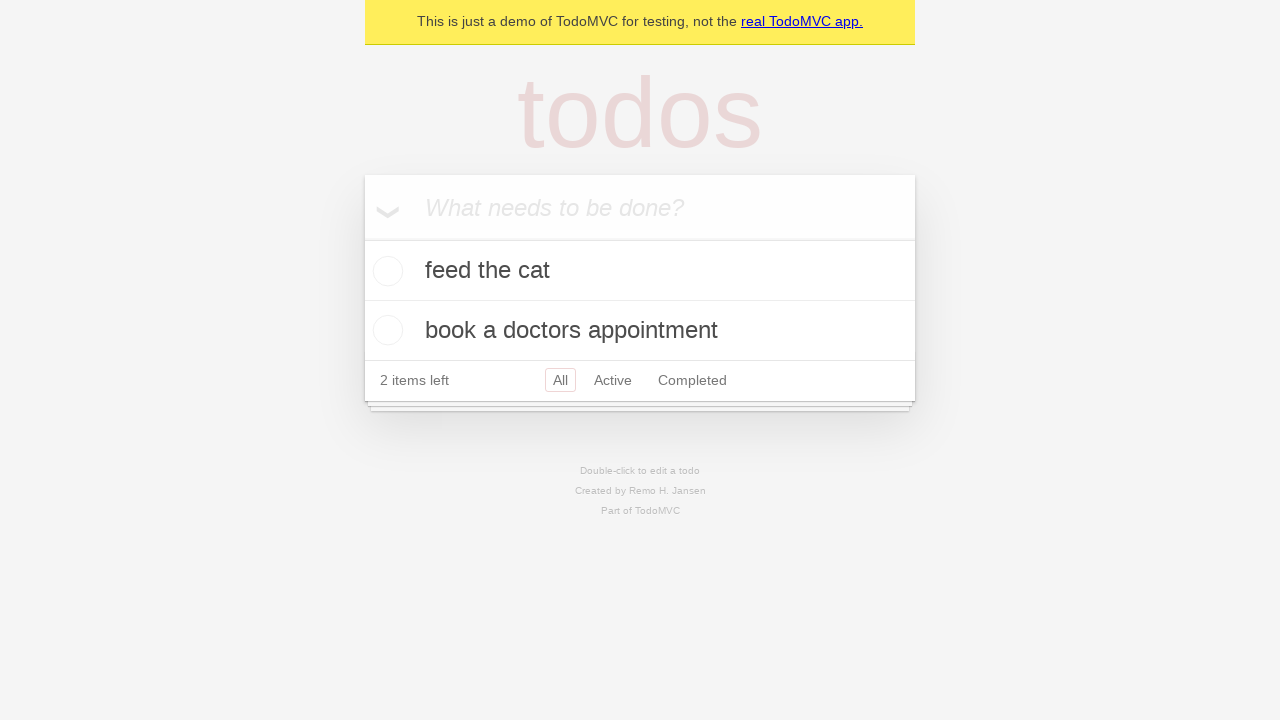

Waited 500ms for UI to update after clearing completed items
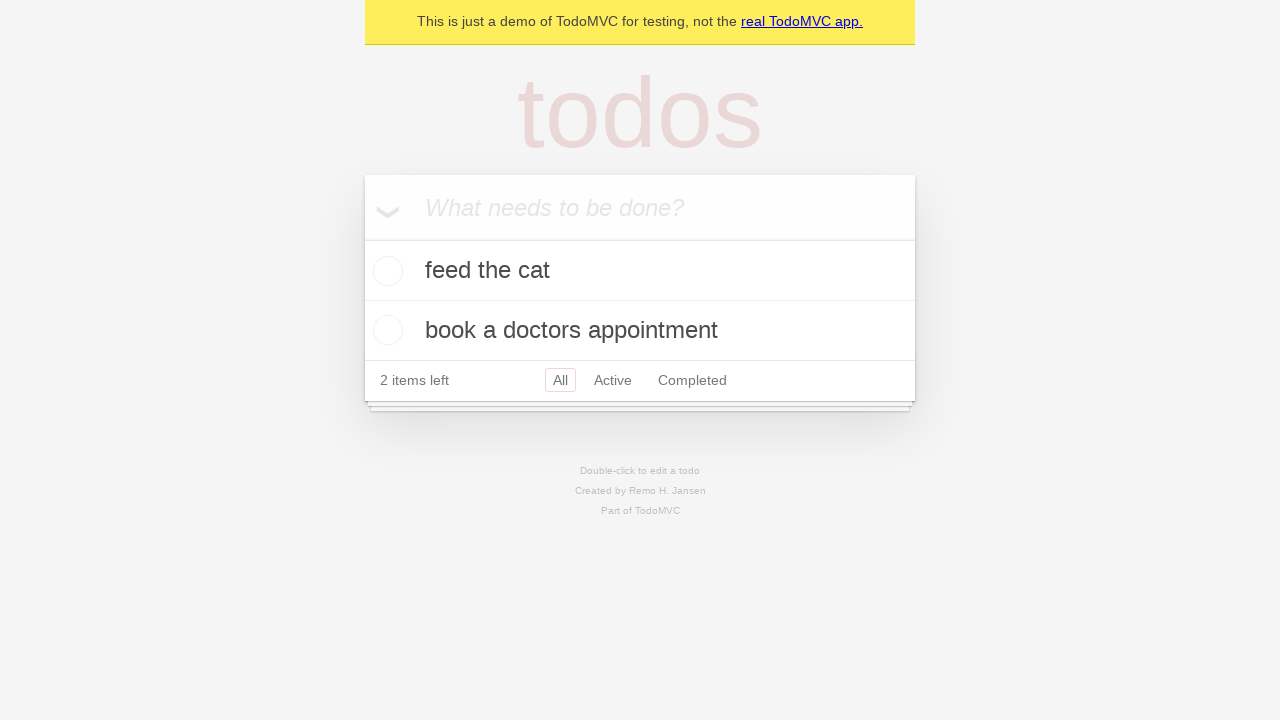

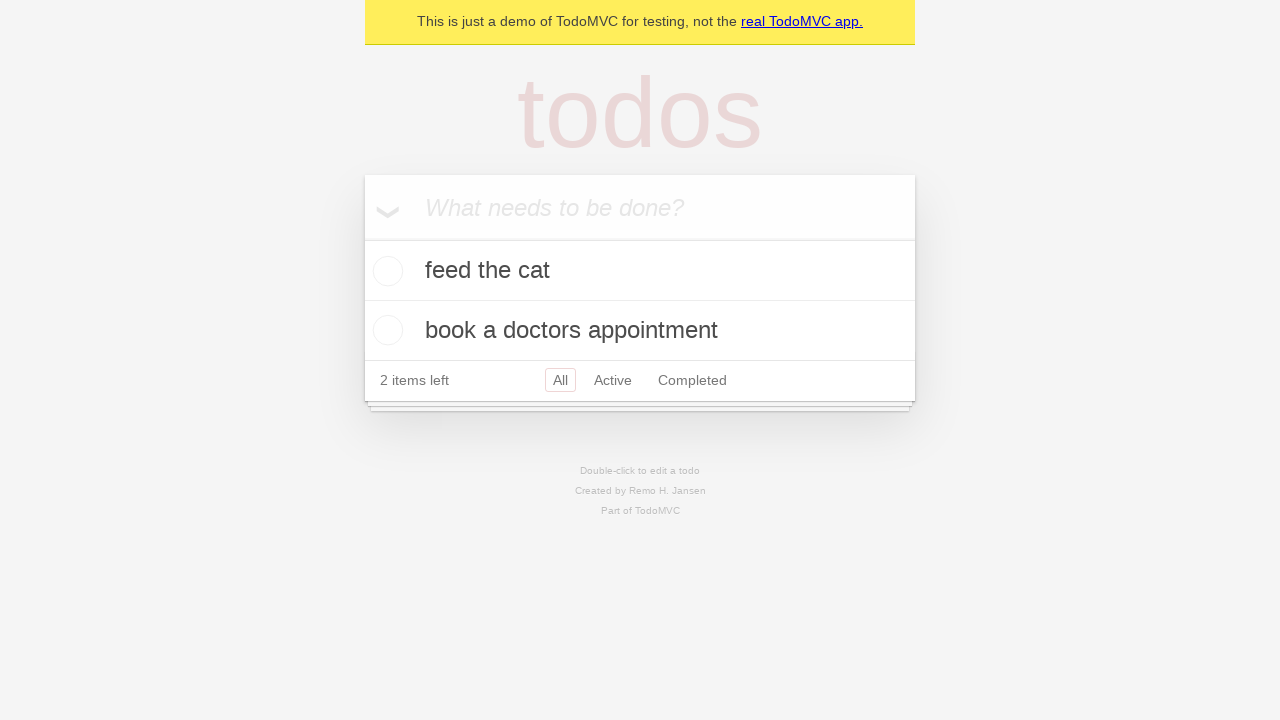